Tests Foot Locker search functionality by navigating to search results for Nike Air Max 1, waiting for product cards to load, and clicking through to a product detail page.

Starting URL: https://www.footlocker.com/search?query=nike%20air%20max%201

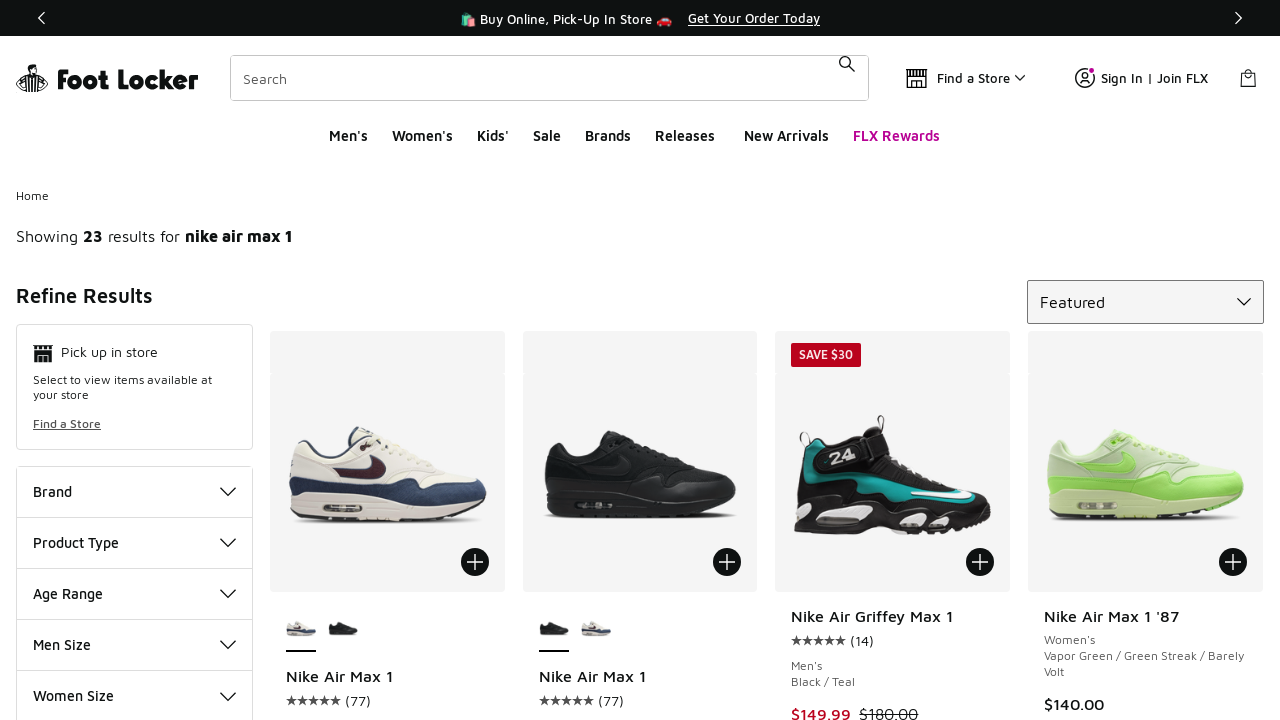

Waited for product cards to load on Nike Air Max 1 search results page
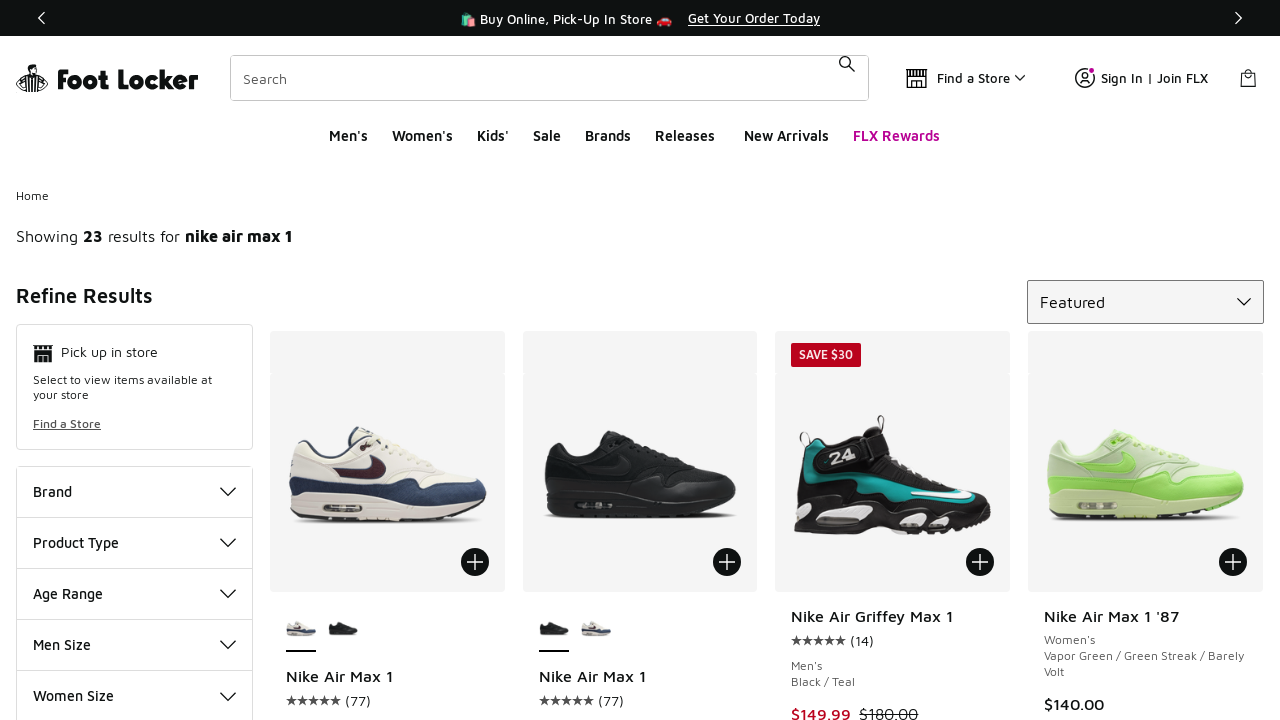

Clicked the first product card link to navigate to product detail page at (387, 647) on .ProductCard-link >> nth=0
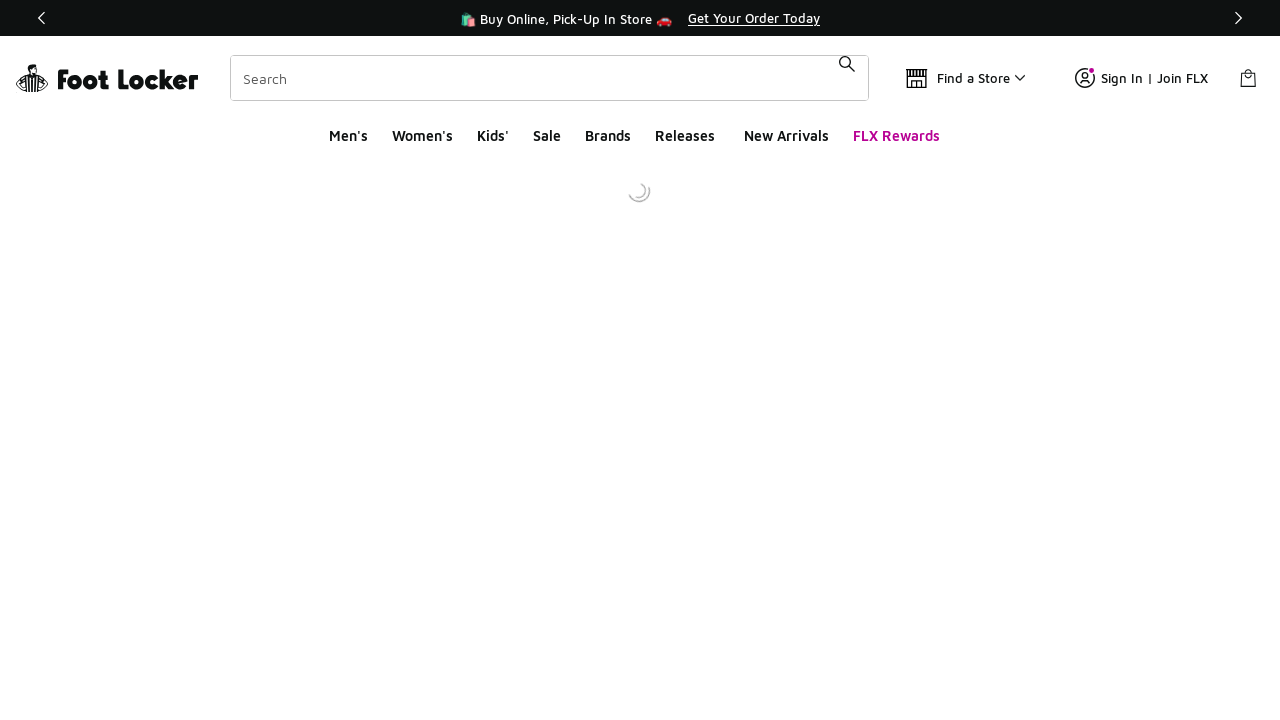

Waited for product detail page to fully load
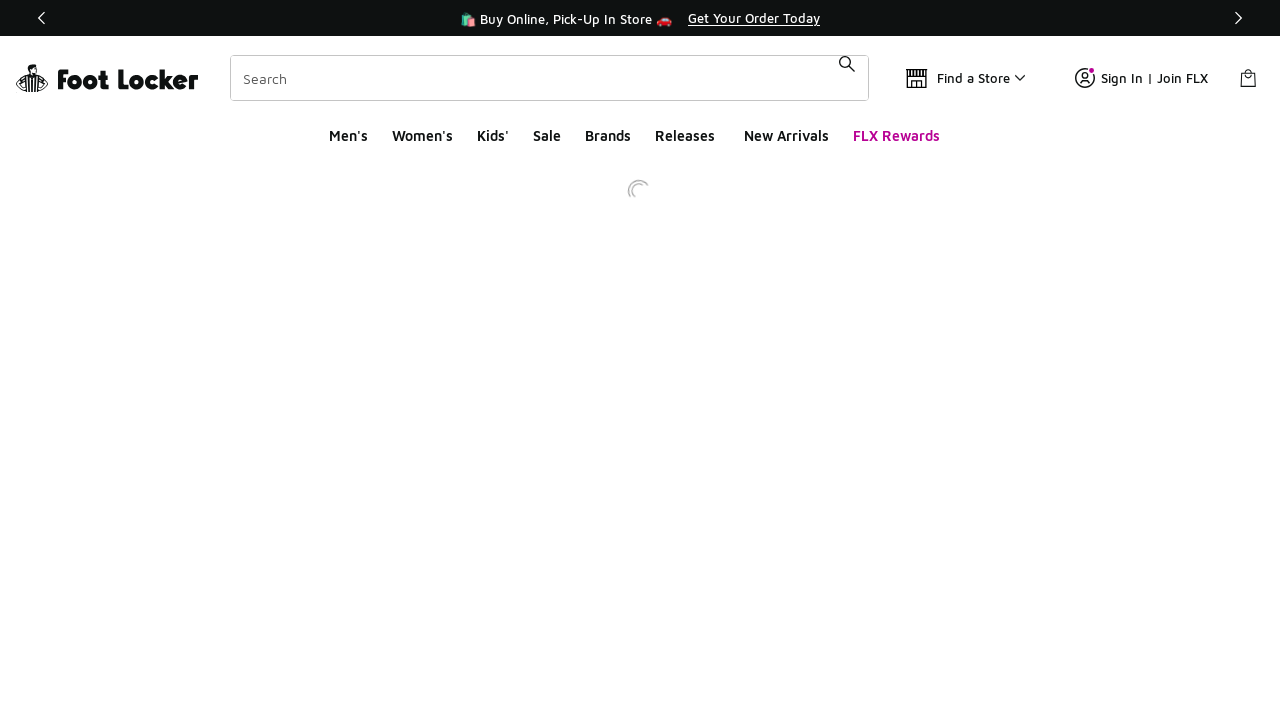

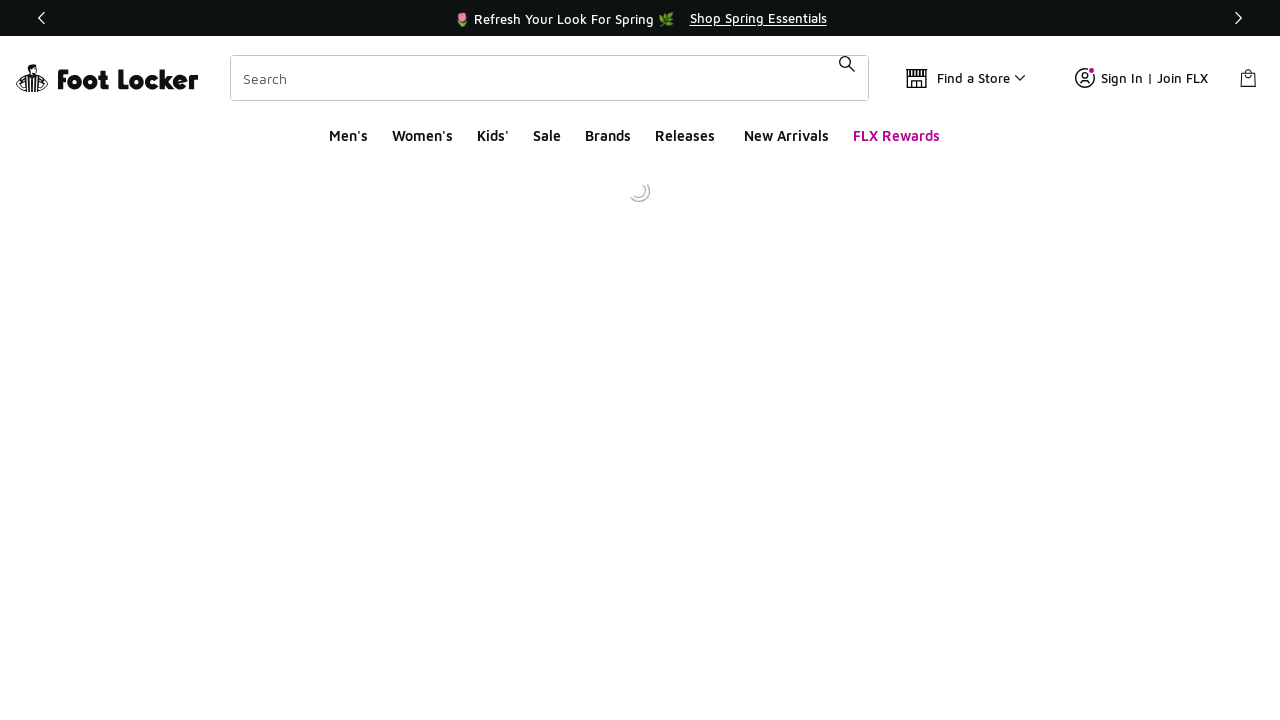